Verifies that clicking the search button shows an input with placeholder, and pressing Escape hides it

Starting URL: https://playwright.dev/

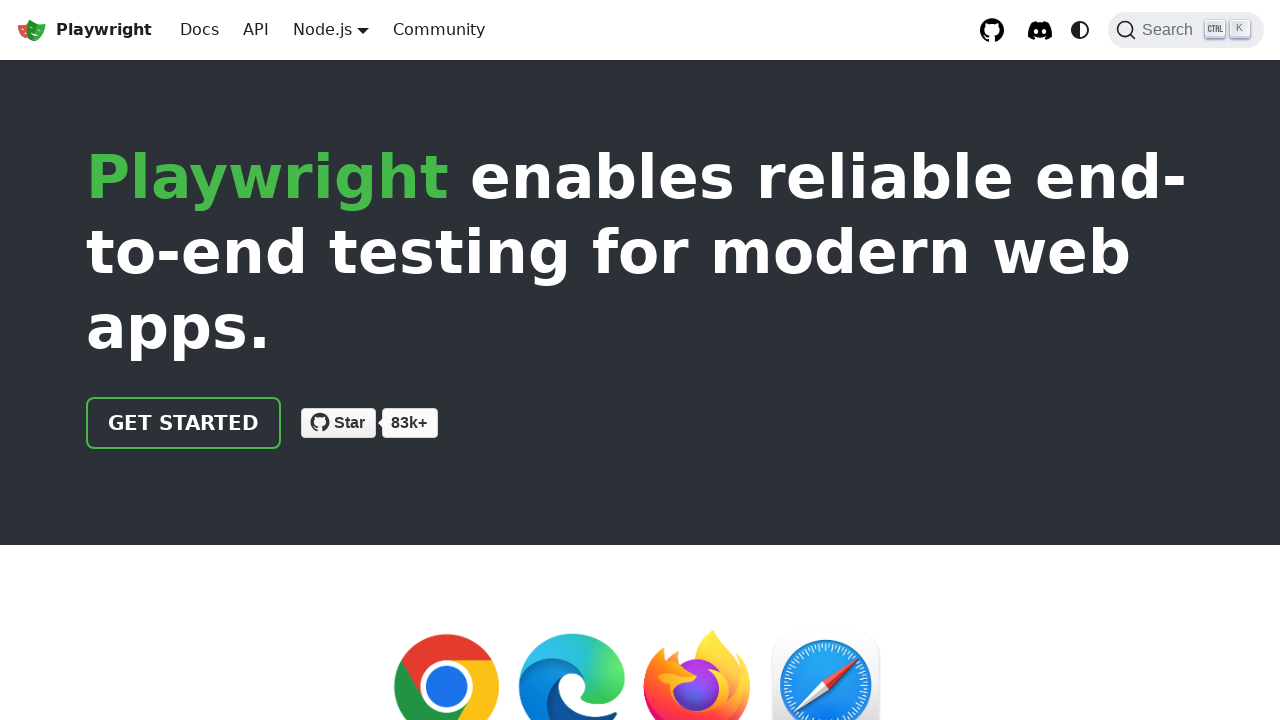

Clicked search button at (1186, 30) on internal:label="Search"i
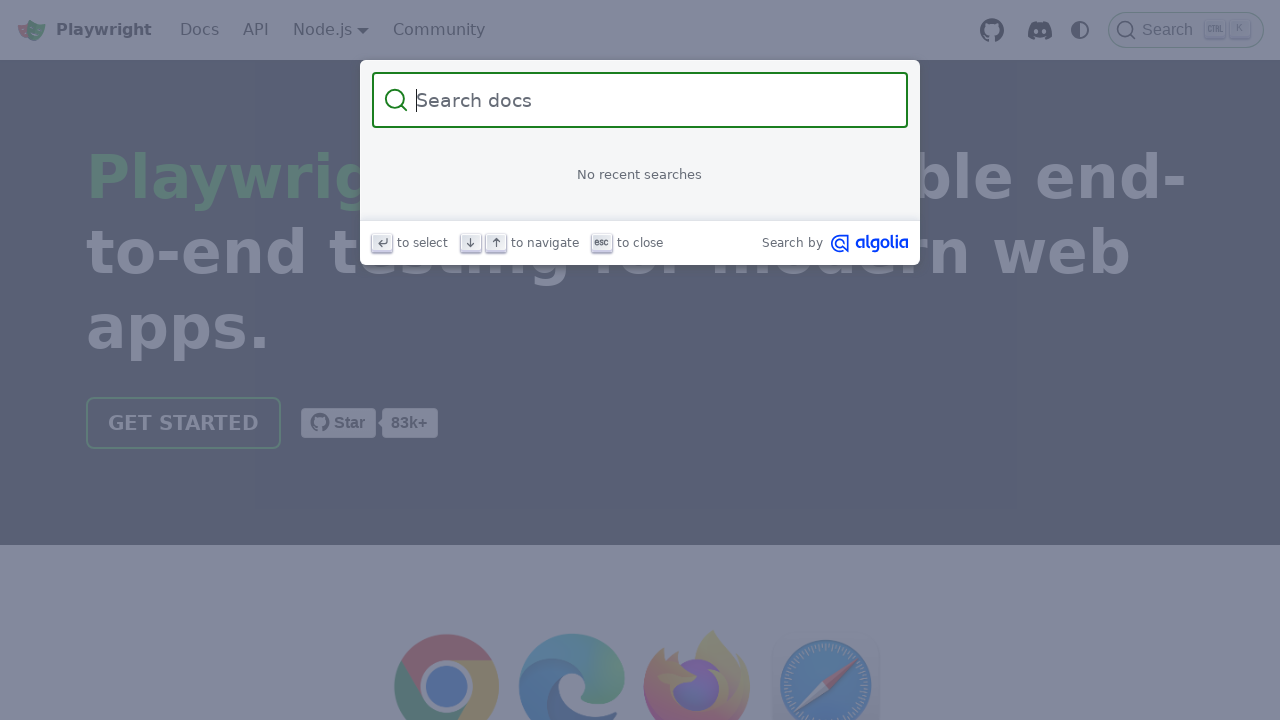

Verified search input field is visible with placeholder 'search docs'
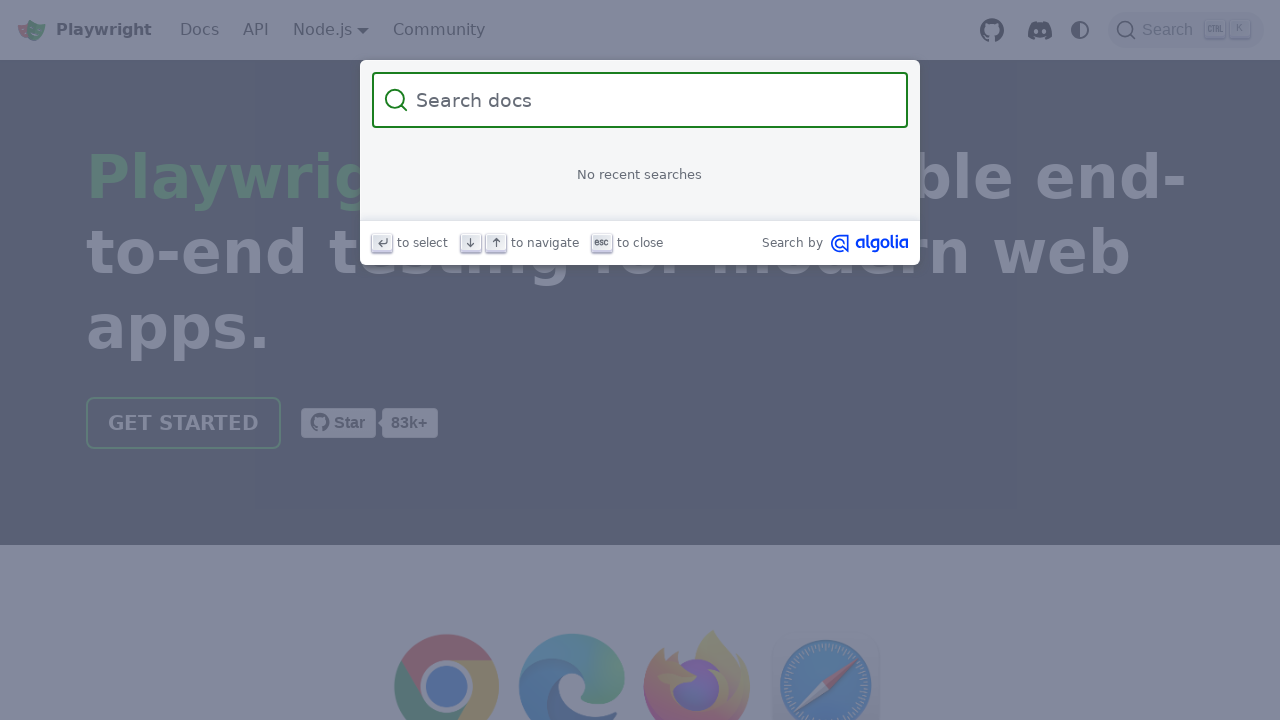

Pressed Escape key to hide search input on internal:attr=[placeholder="search docs"i]
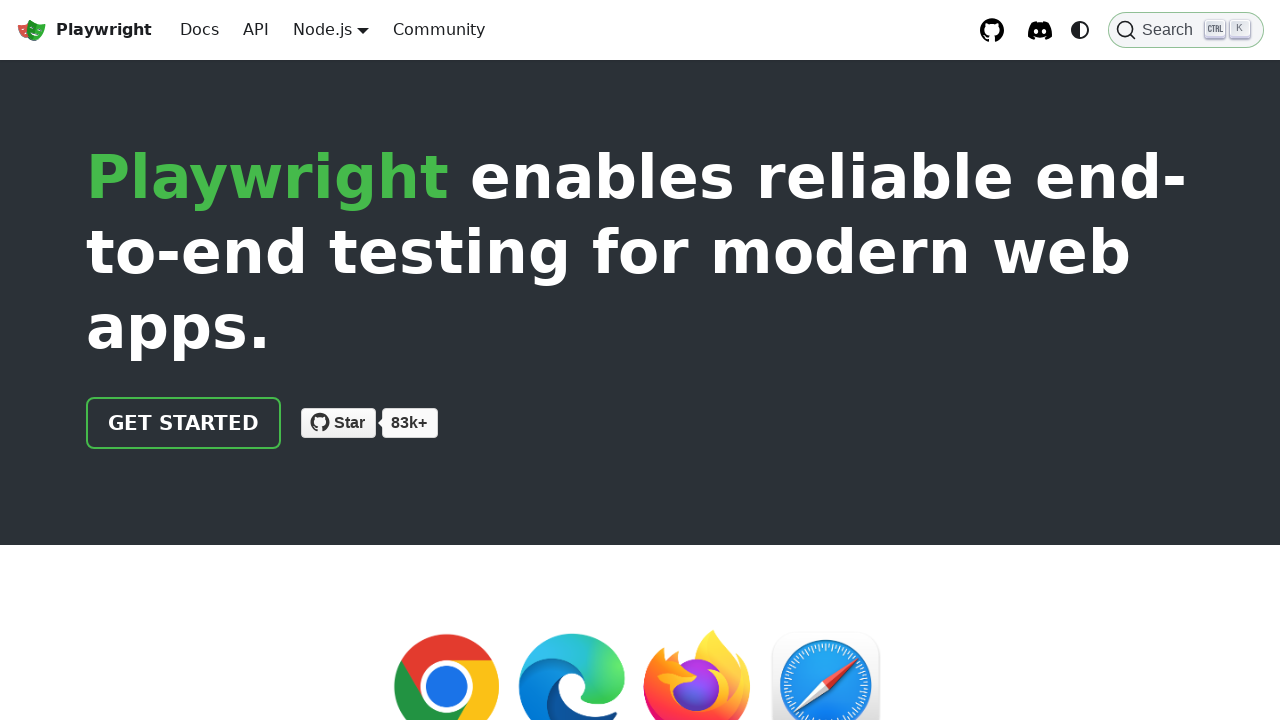

Verified search input field is now hidden
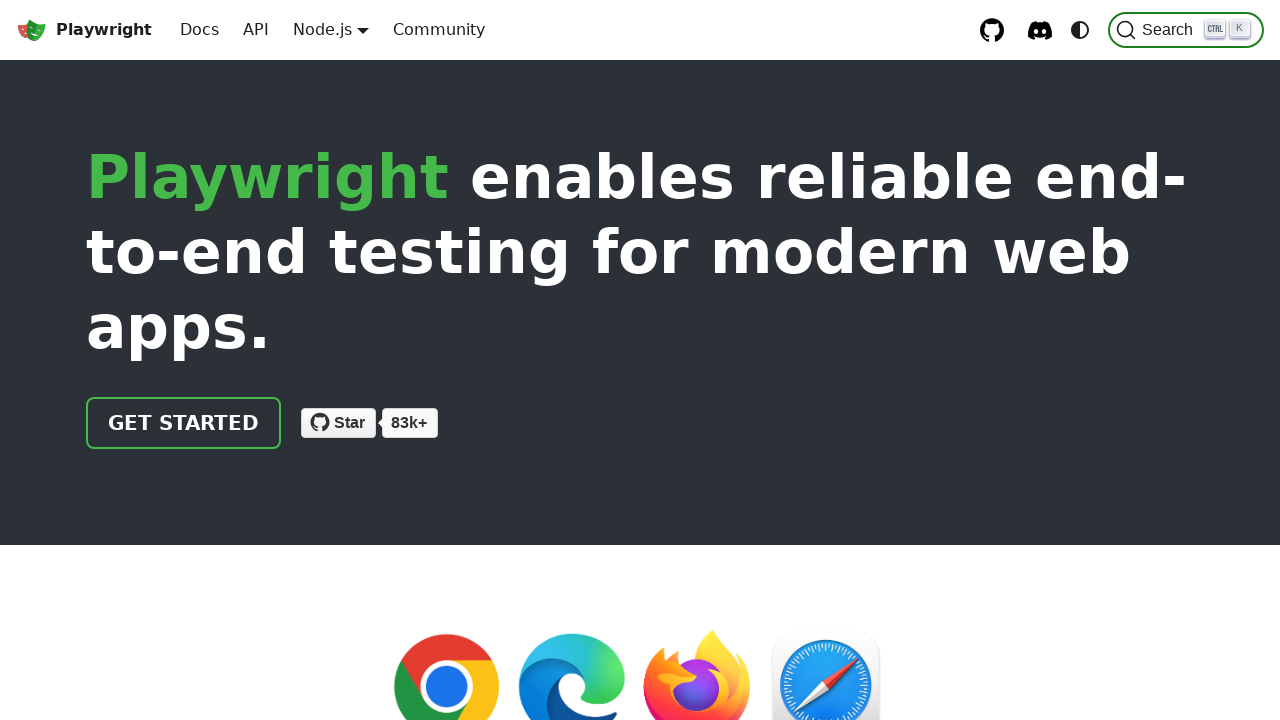

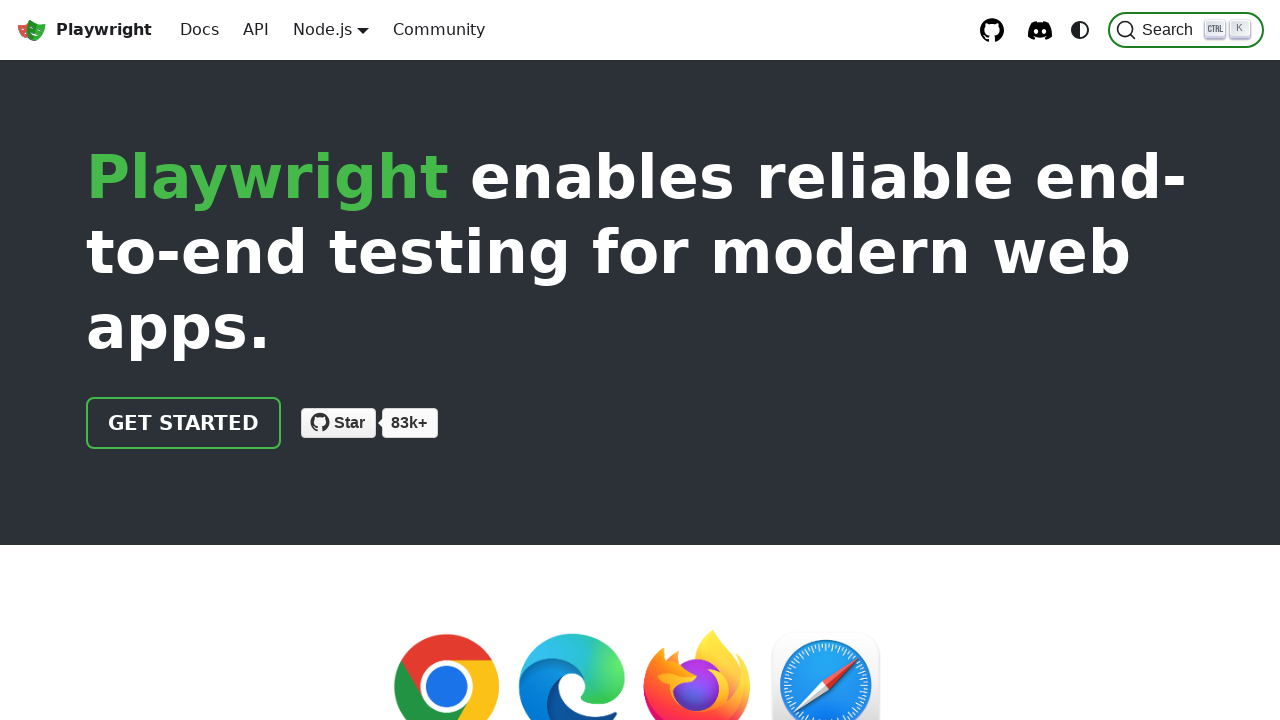